Tests button interaction on Selenium's demo web form, then navigates to the main Selenium site to verify hyperlink attributes

Starting URL: https://www.selenium.dev/selenium/web/web-form.html

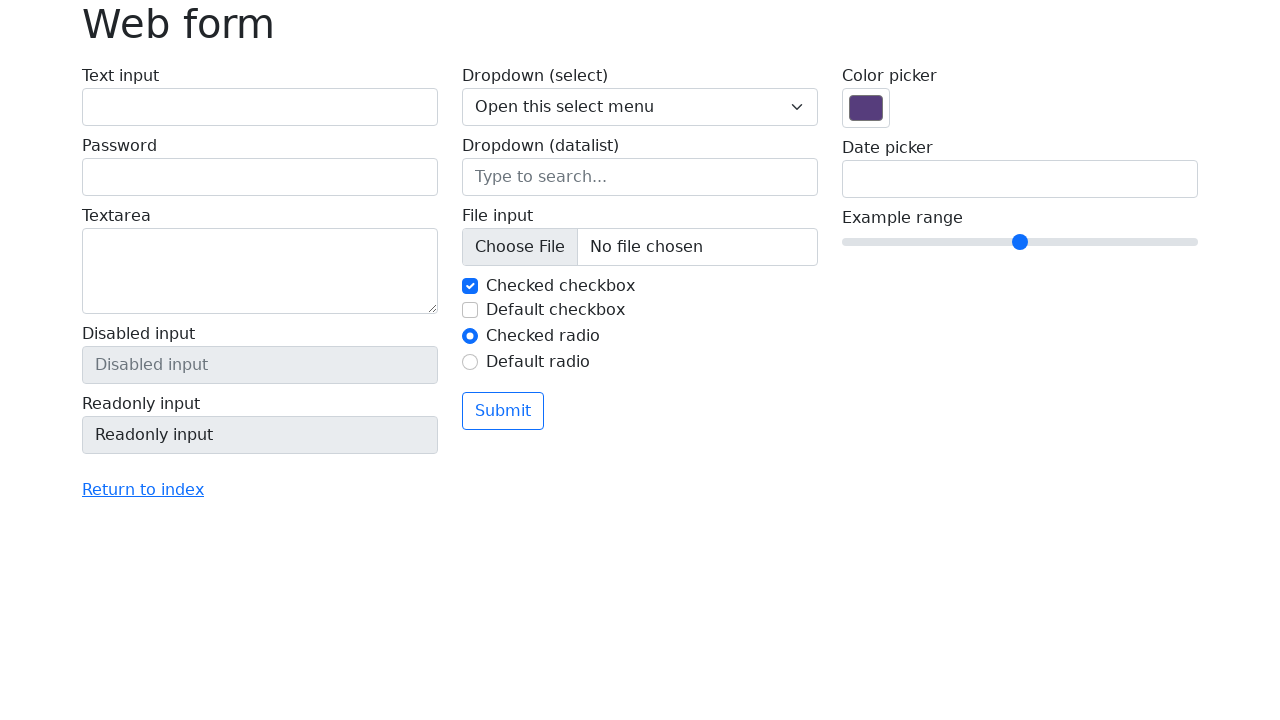

Located submit button on web form
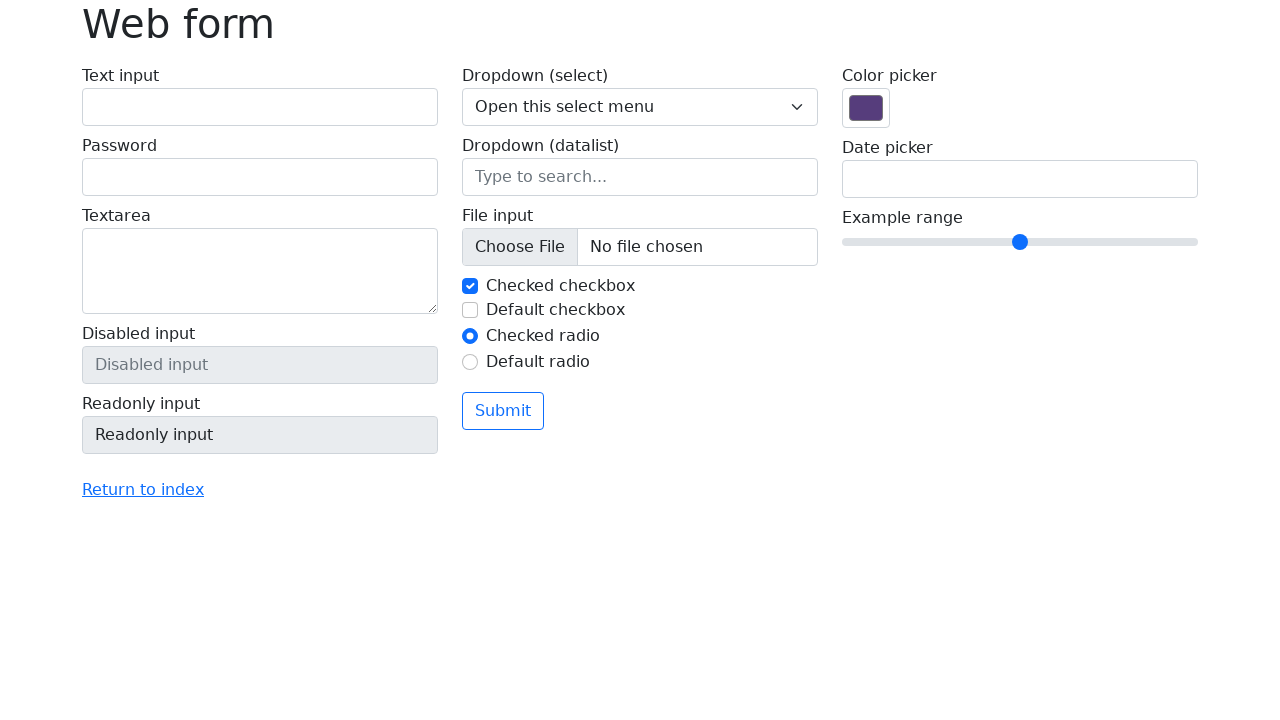

Verified submit button is enabled
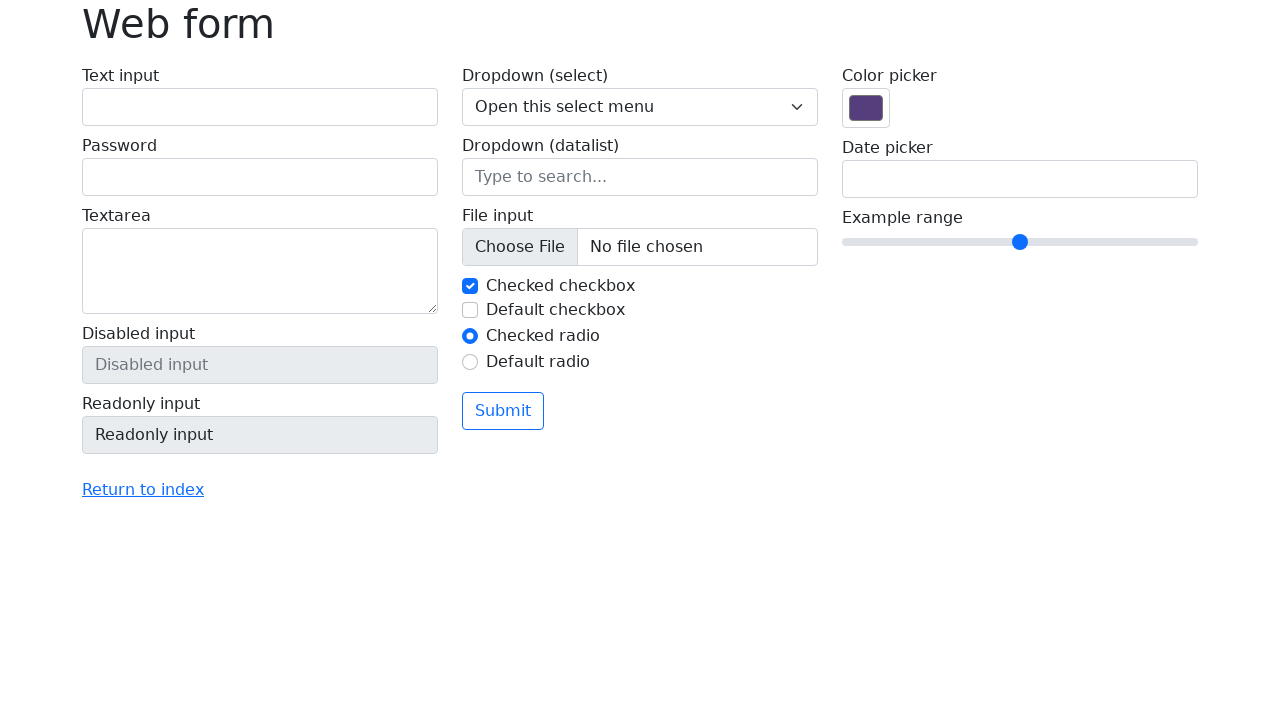

Retrieved submit button text: Submit
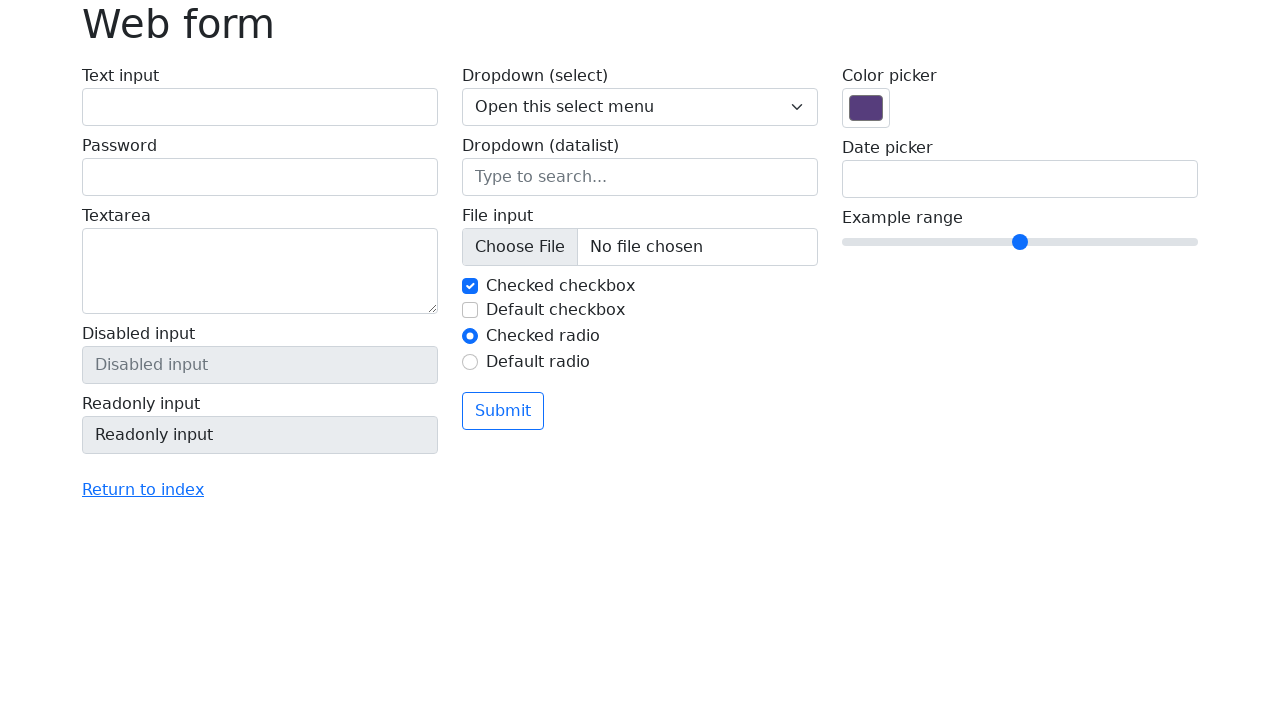

Clicked submit button at (503, 411) on [type='submit']
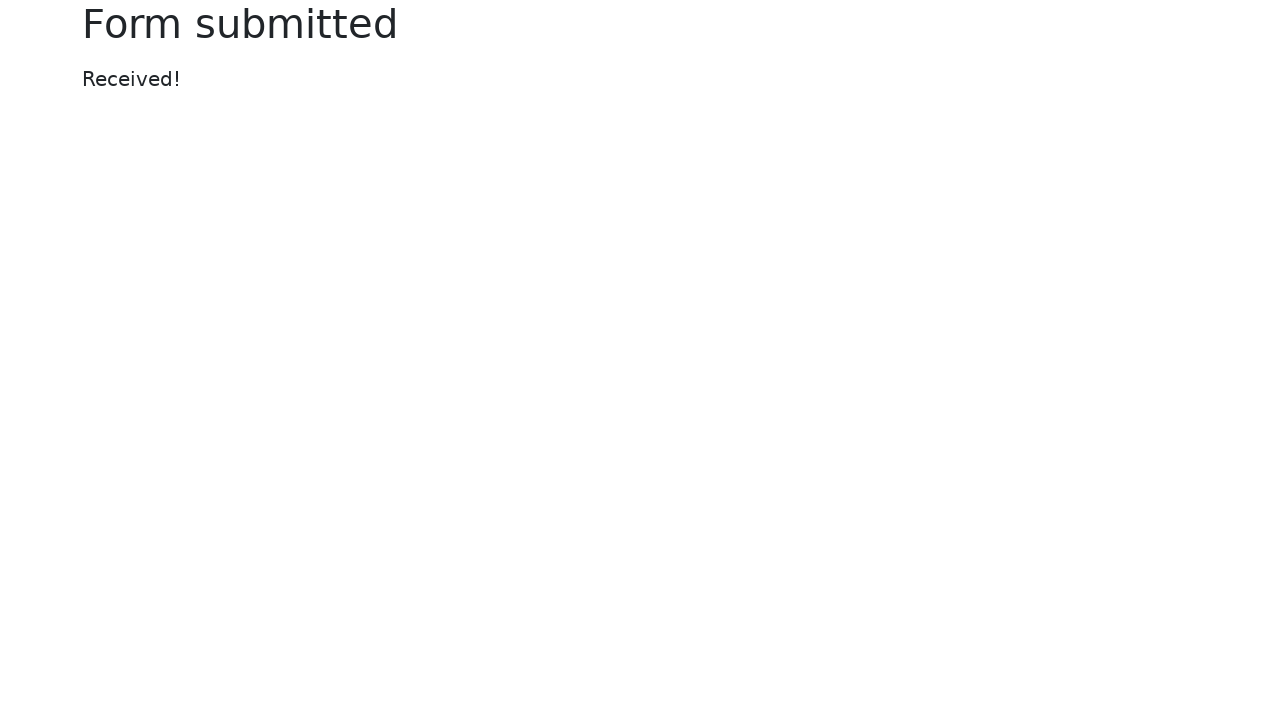

Navigated to Selenium homepage
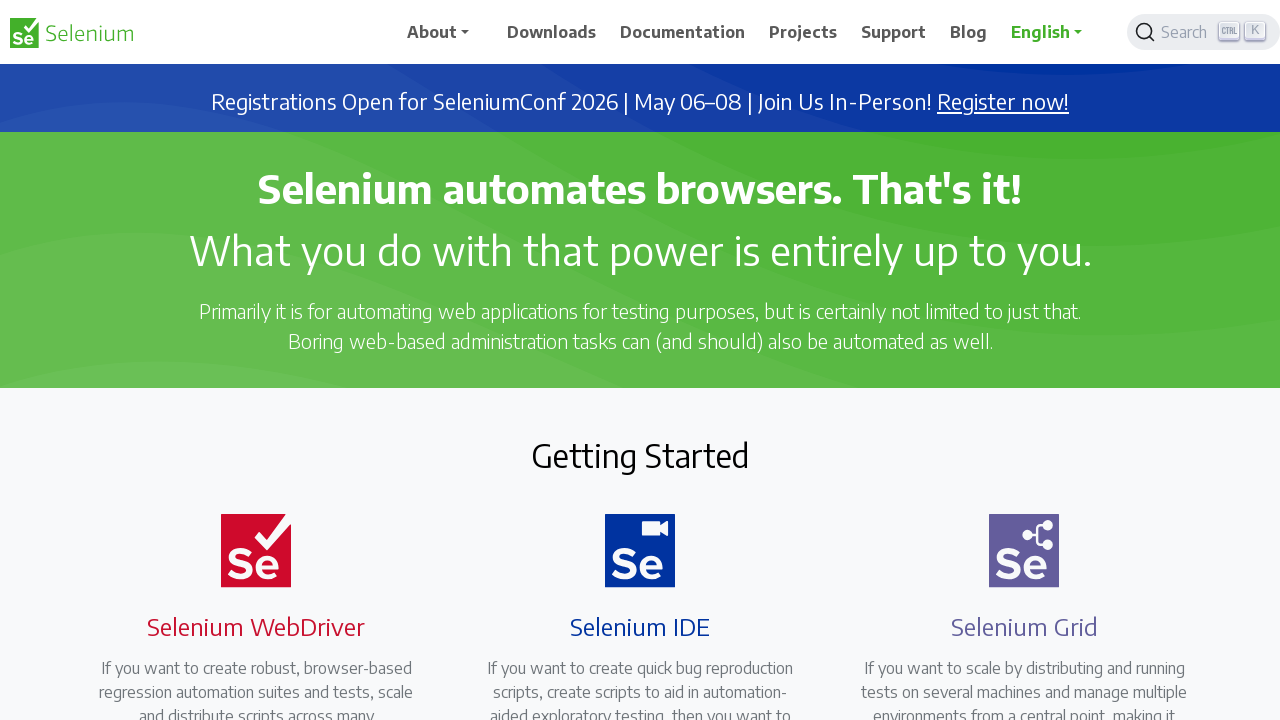

Located documentation hyperlink on Selenium homepage
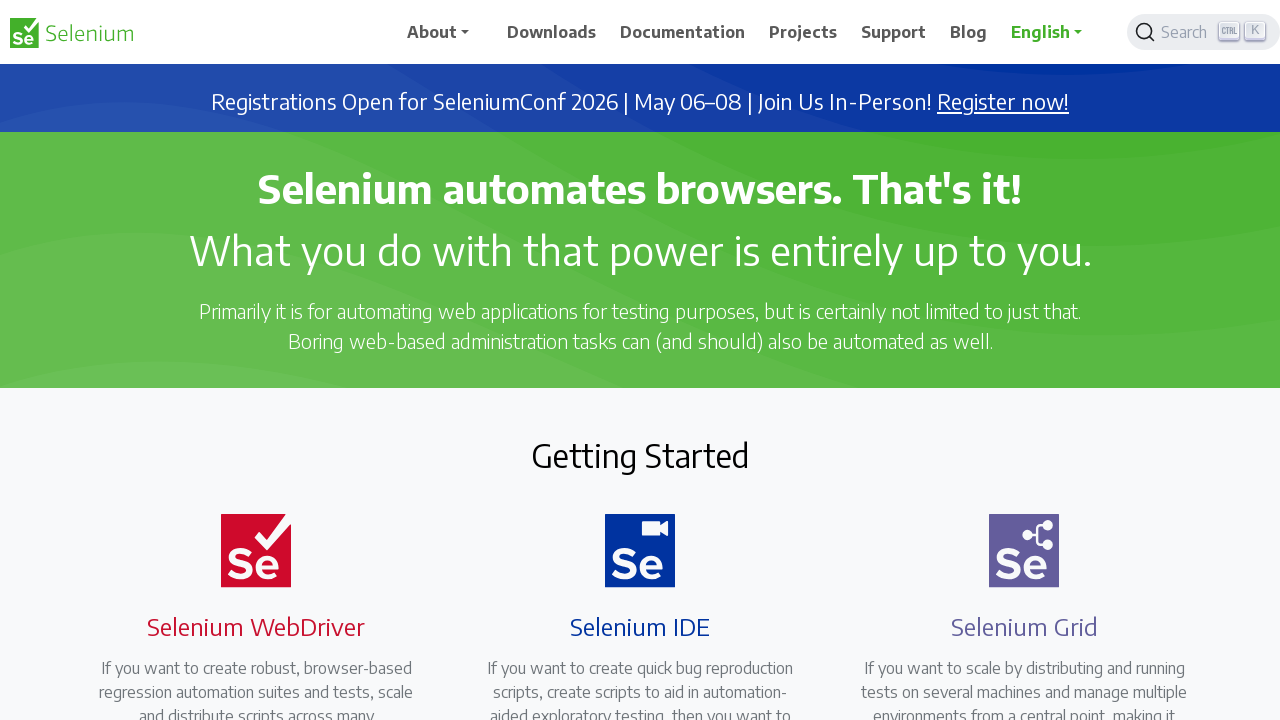

Retrieved documentation link href: /documentation
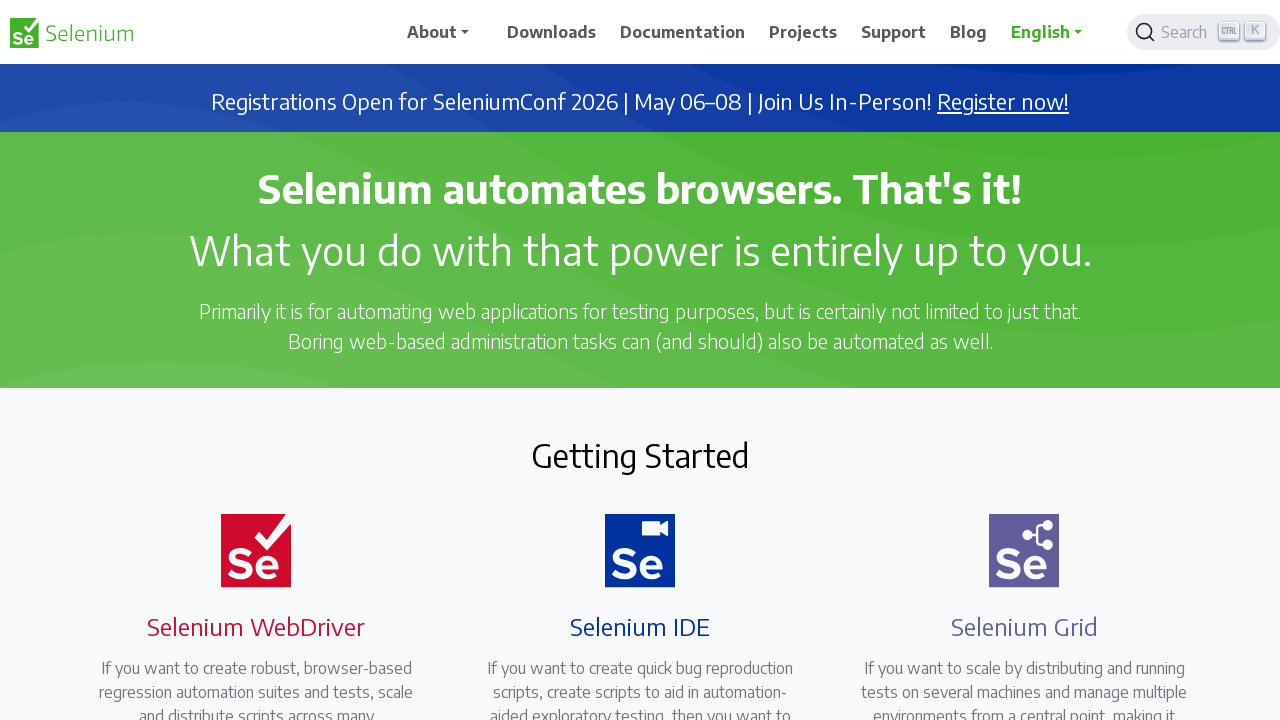

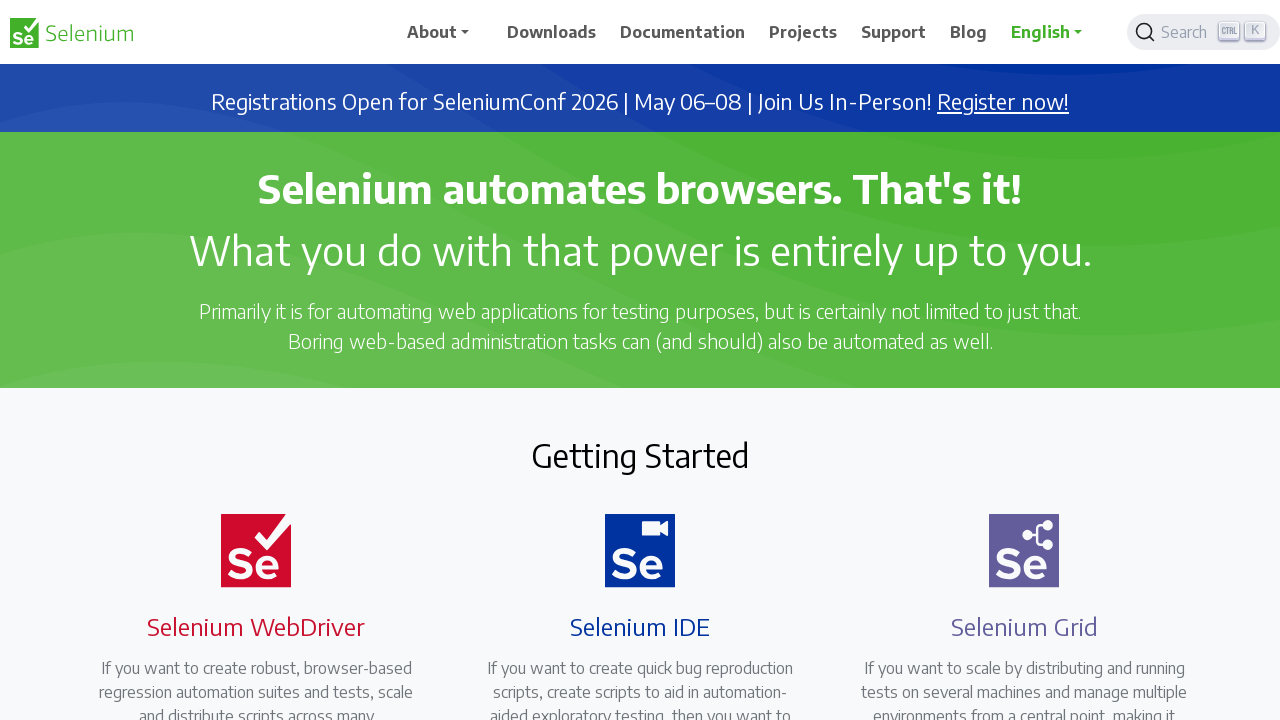